Tests navigation to the password recovery page by clicking the forgot password link

Starting URL: https://wavingtest.github.io/system-healing-test/

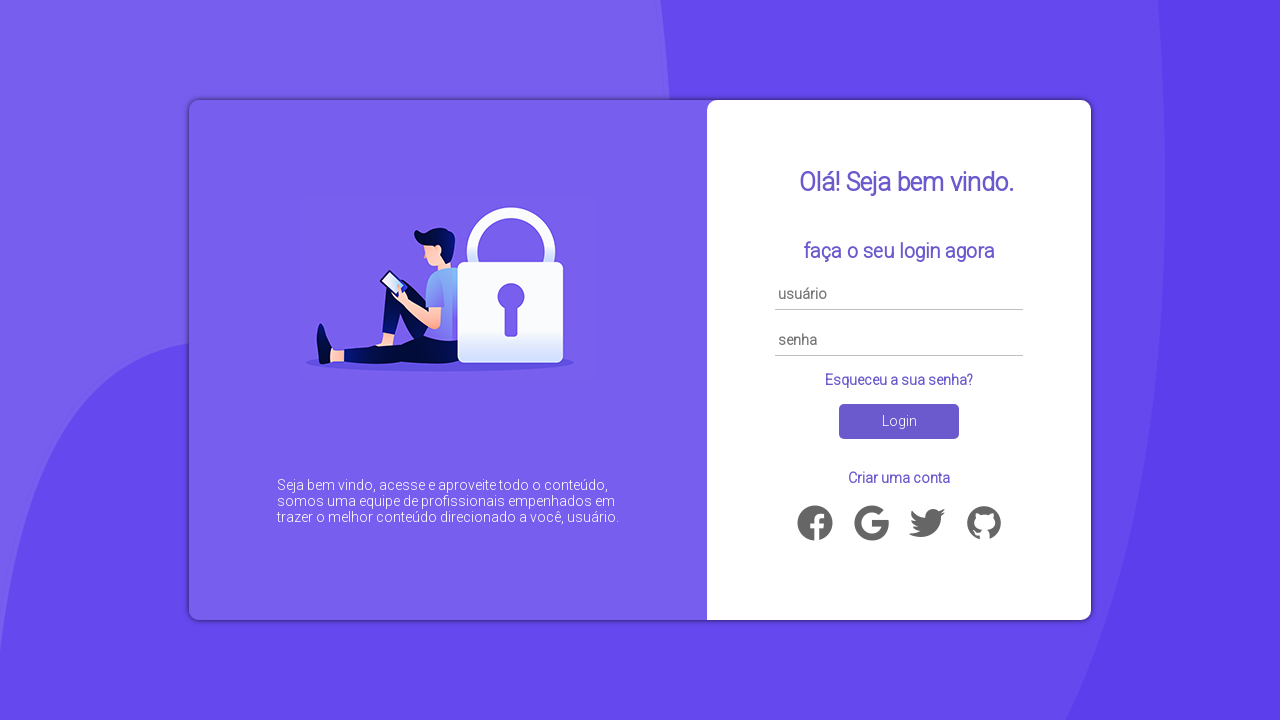

Clicked forgot password link at (899, 380) on a[href='password.html']
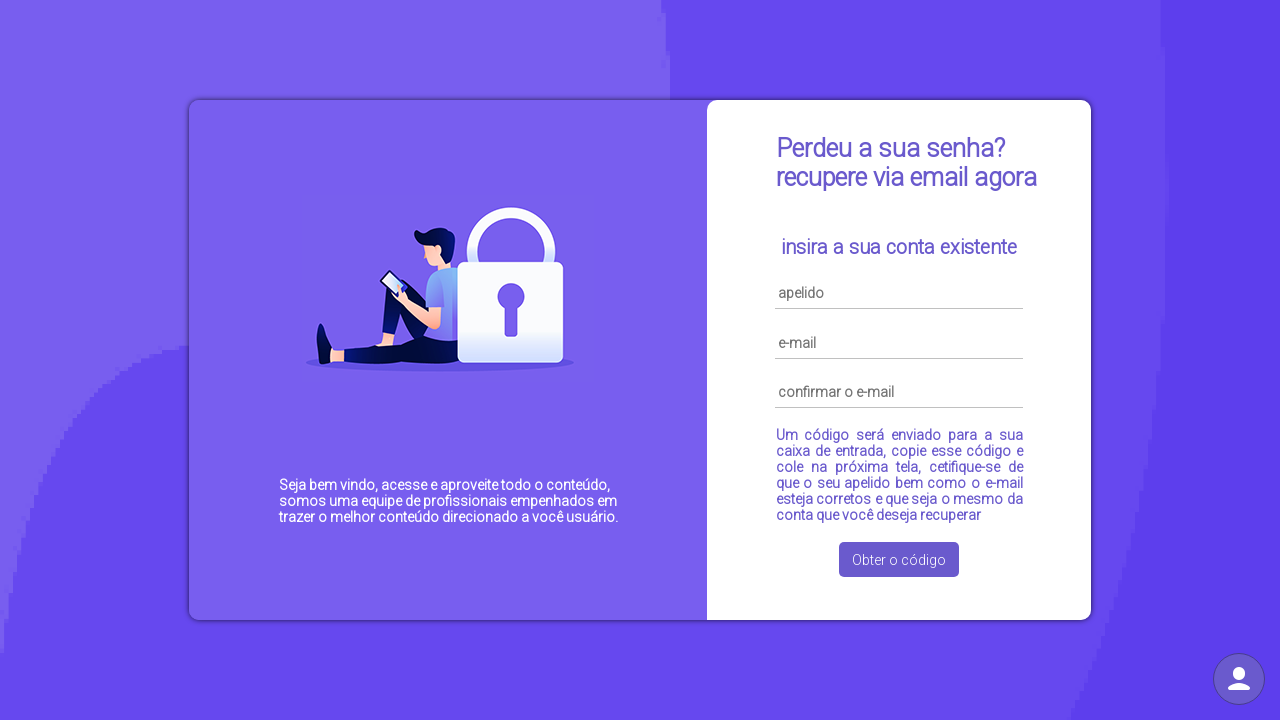

Navigated to password recovery page
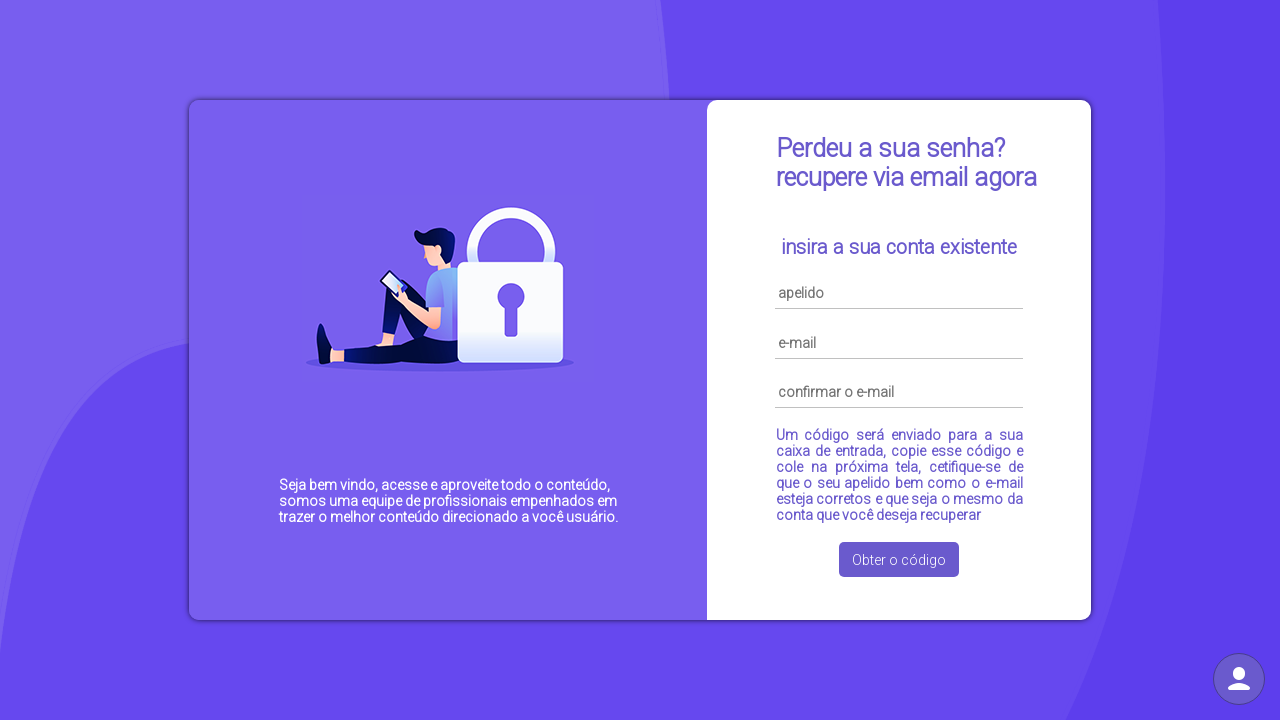

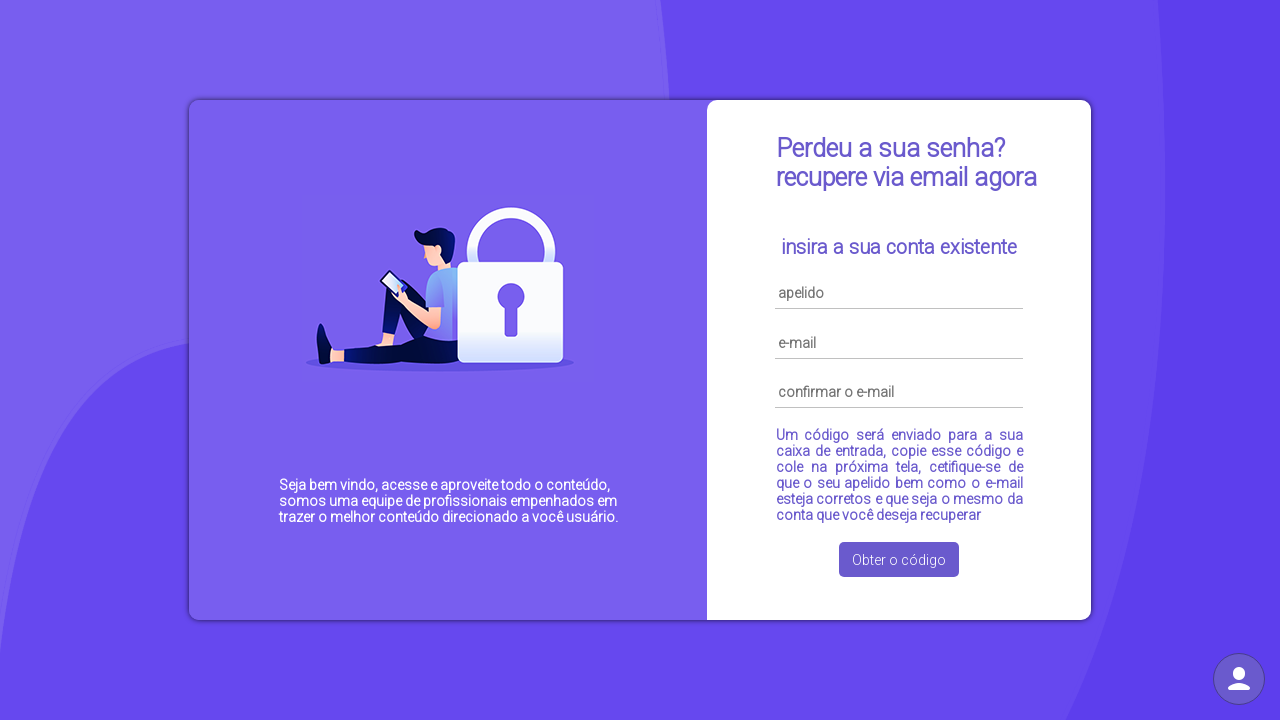